Verifies the header navigation bar by clicking through Overview, Generate API Key, Authentication, Recover API Key, and Browse APIs menu items

Starting URL: https://api.nasa.gov/

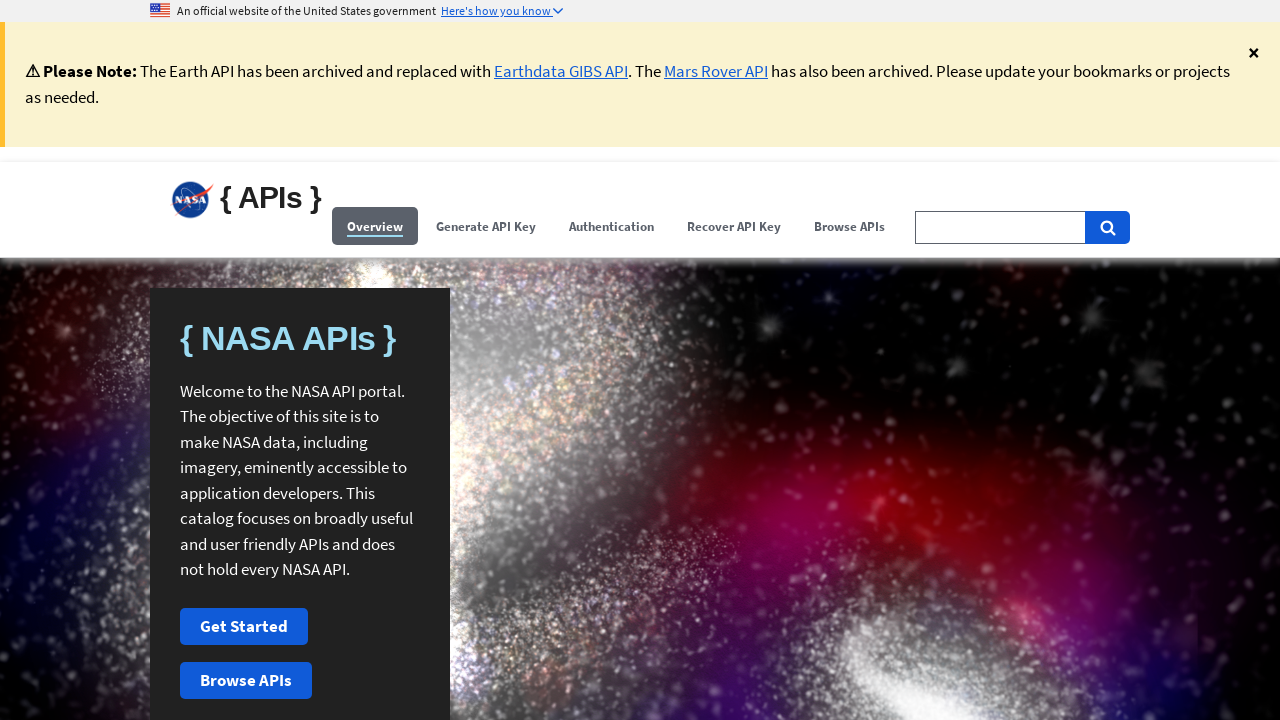

Page loaded - favicon element is visible
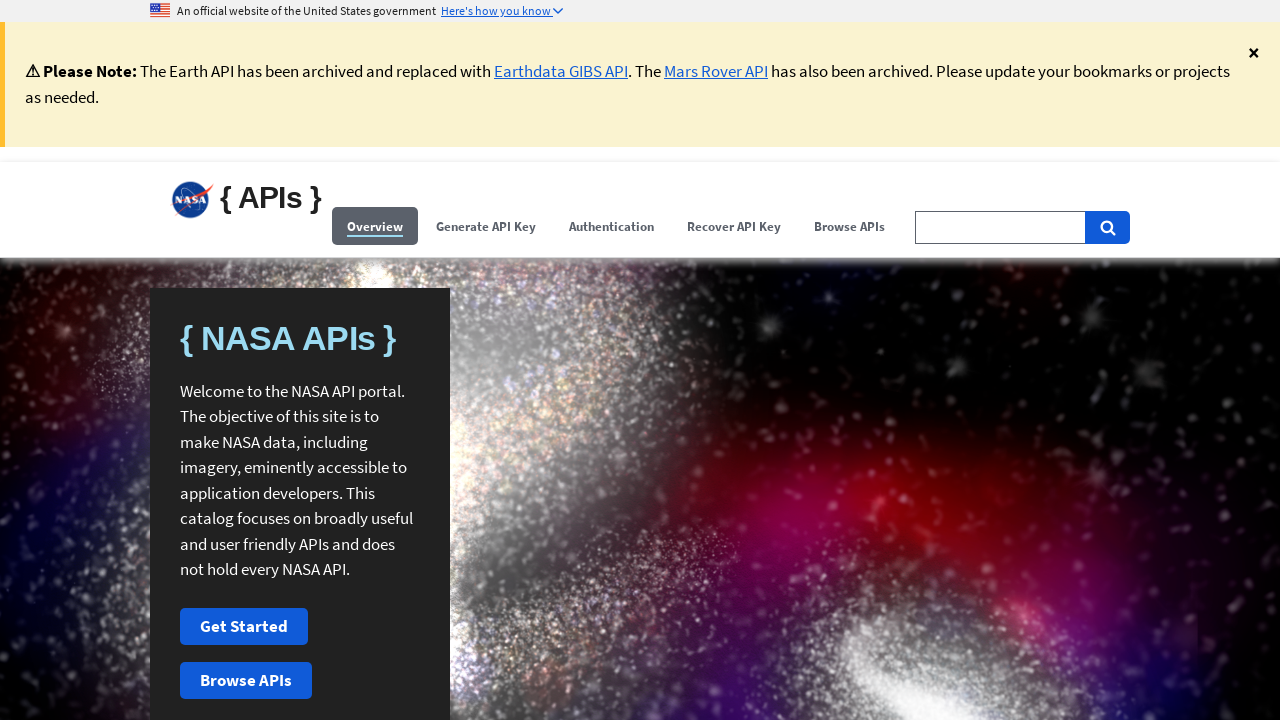

Clicked Overview menu item at (375, 226) on (//span[contains(.,'Overview')])[1]
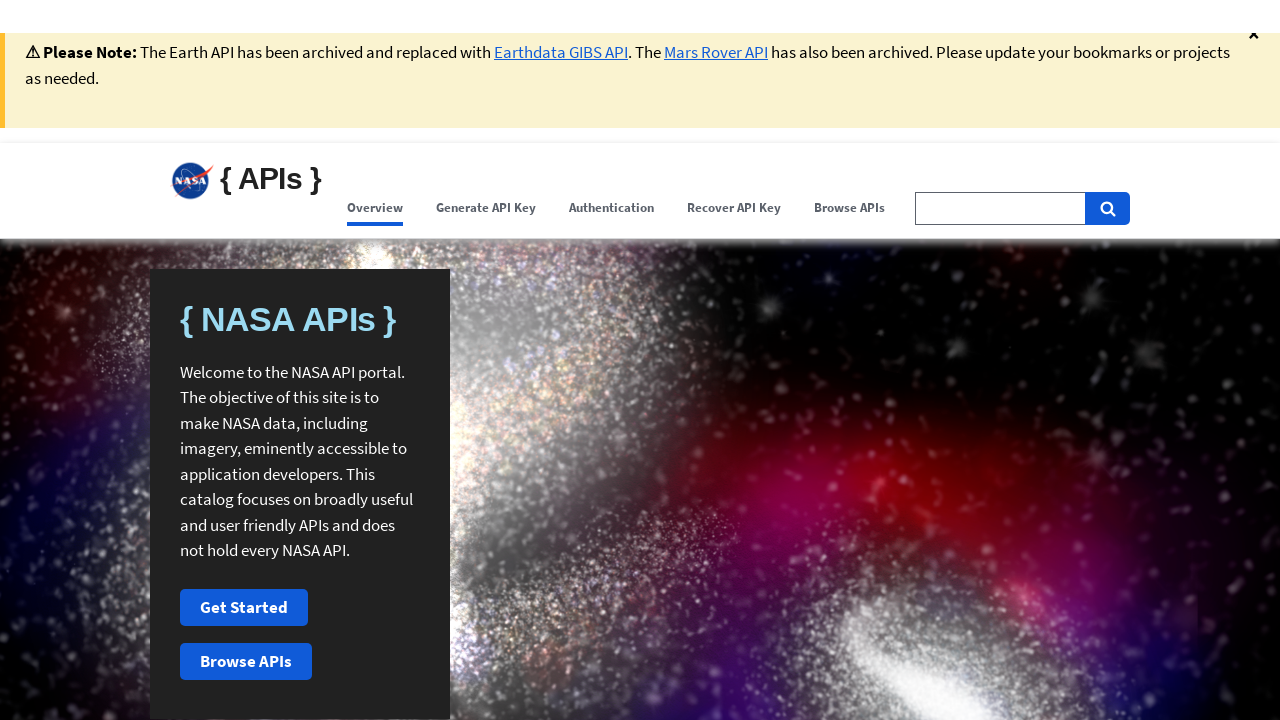

Overview section is now visible
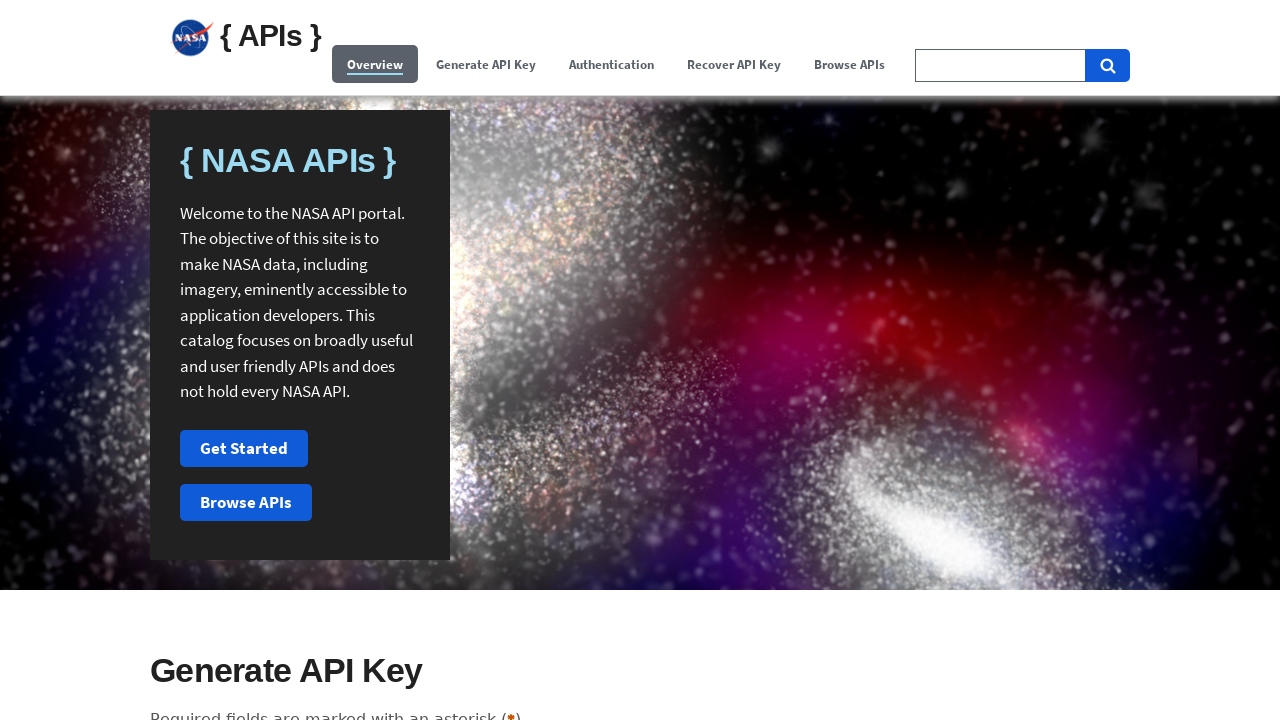

Clicked Generate API Key menu item at (486, 64) on (//span[contains(.,'Generate API Key')])[1]
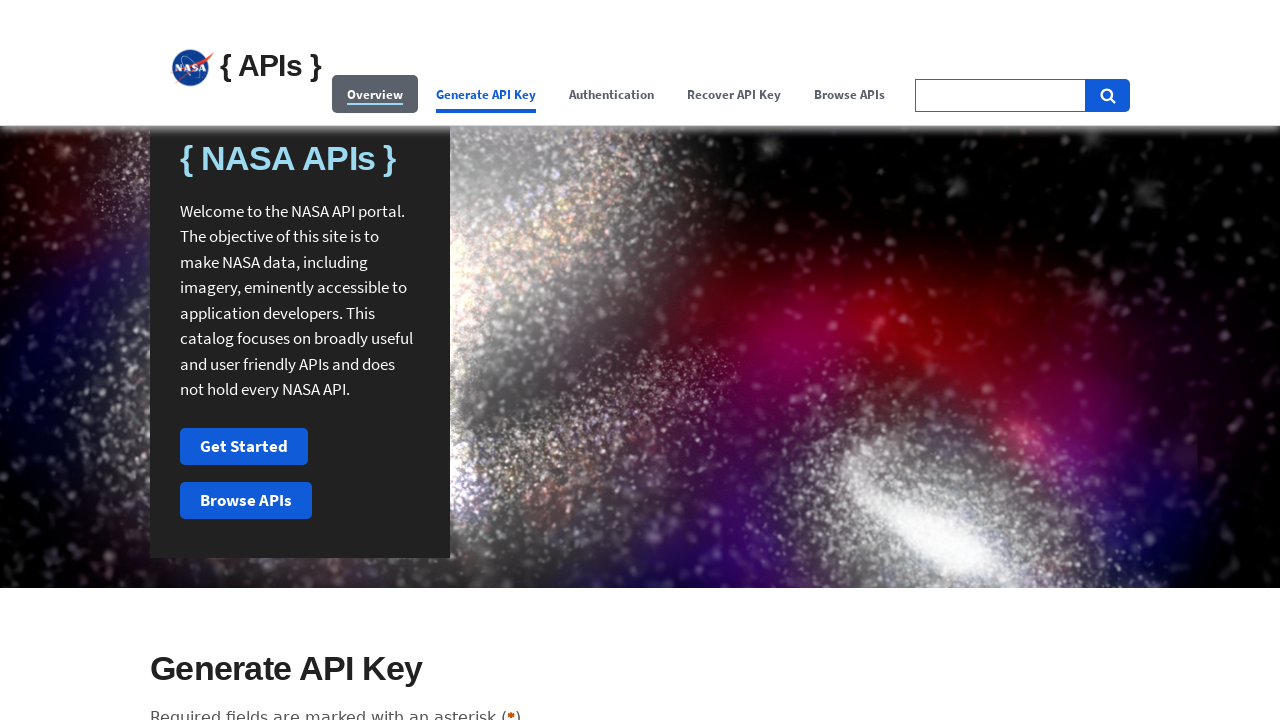

Generate API Key section is now visible
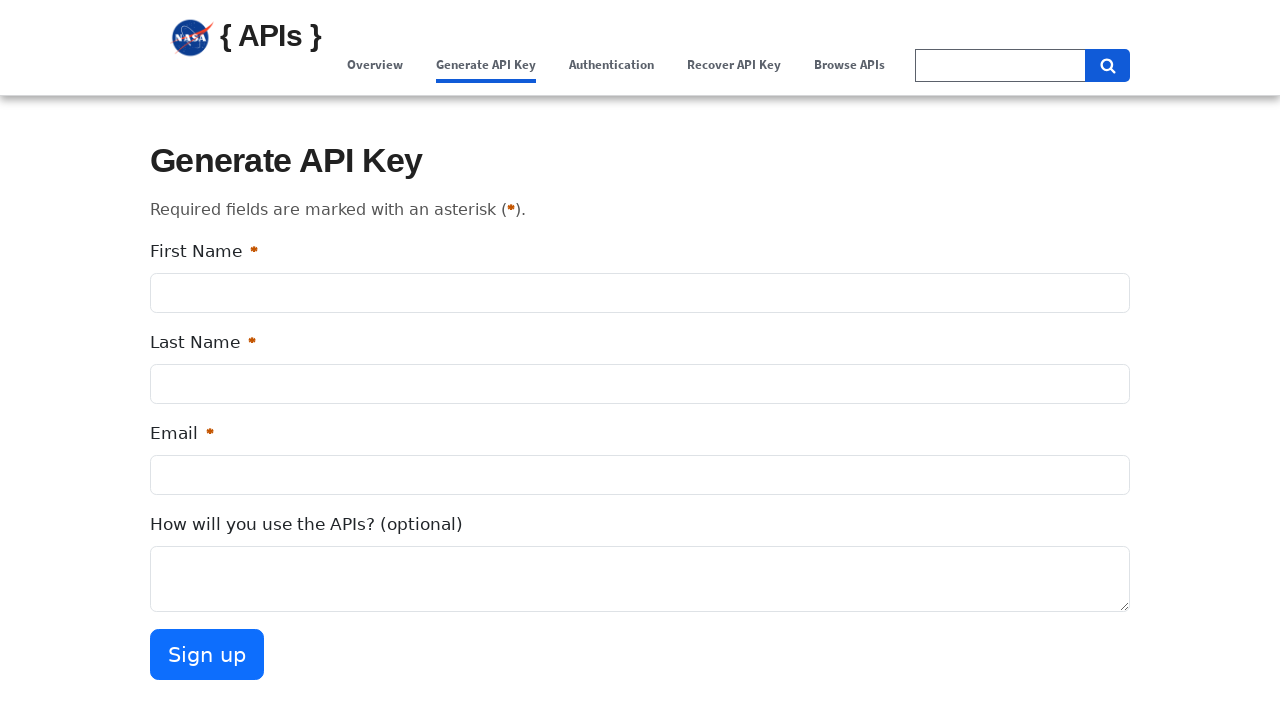

Clicked Authentication menu item at (612, 64) on (//span[contains(.,'Authentication')])[1]
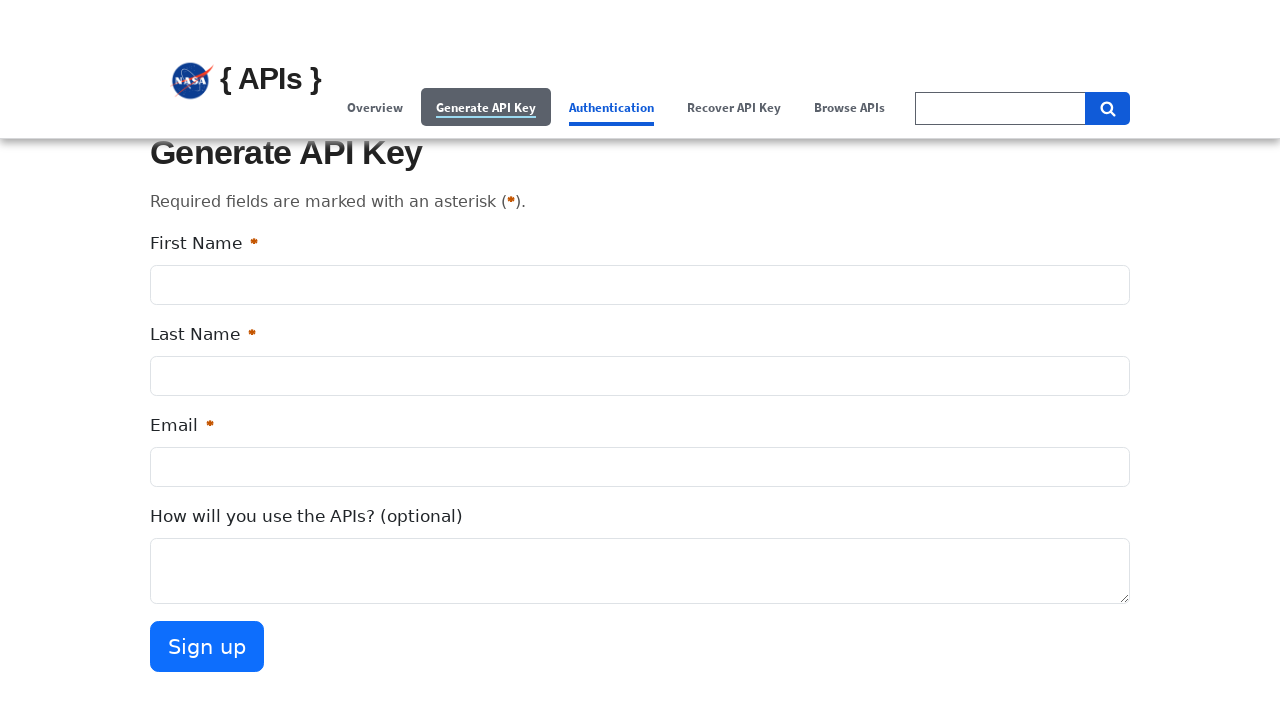

Authentication section is now visible
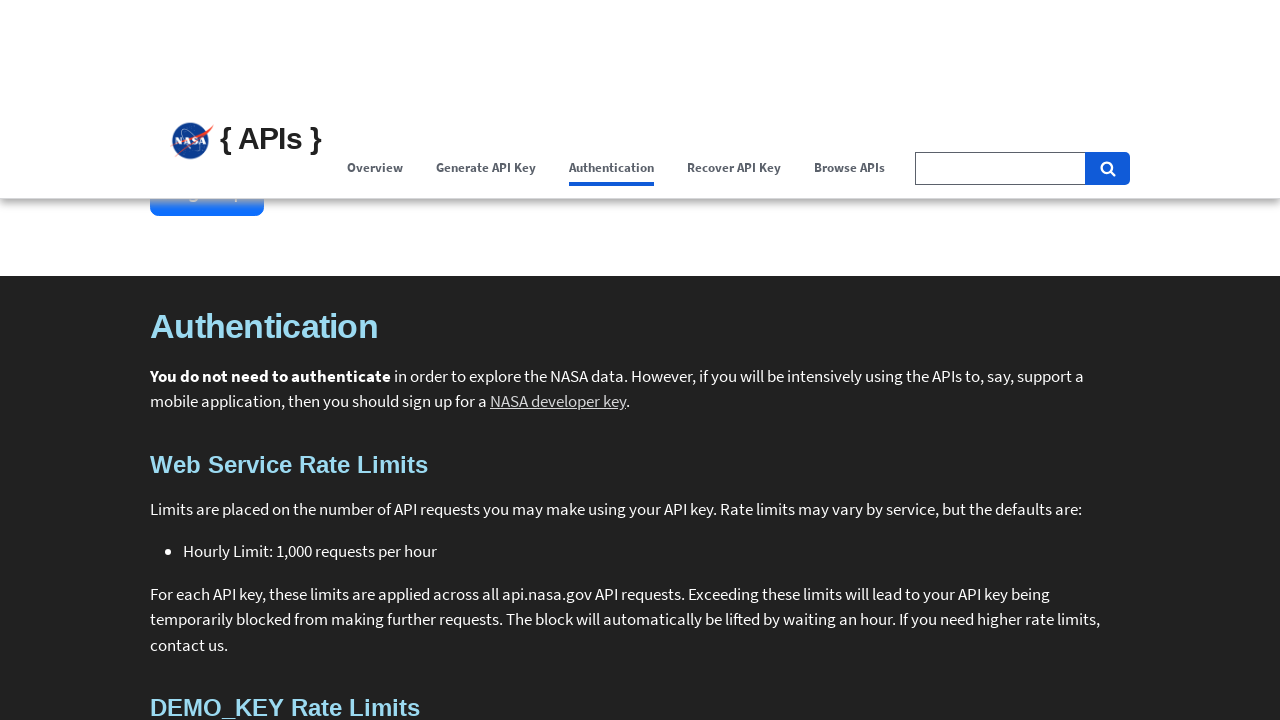

Clicked Recover API Key menu item at (734, 64) on (//span[contains(.,'Recover API Key')])[1]
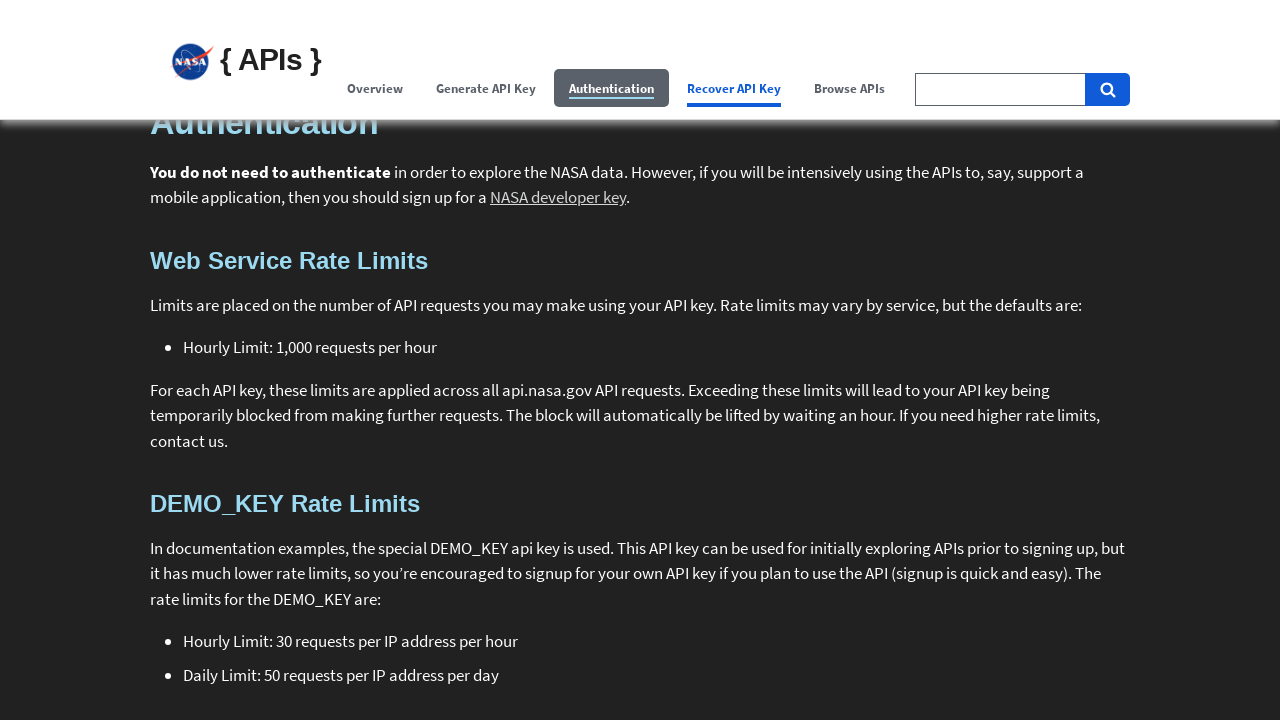

API Key Recovery section is now visible
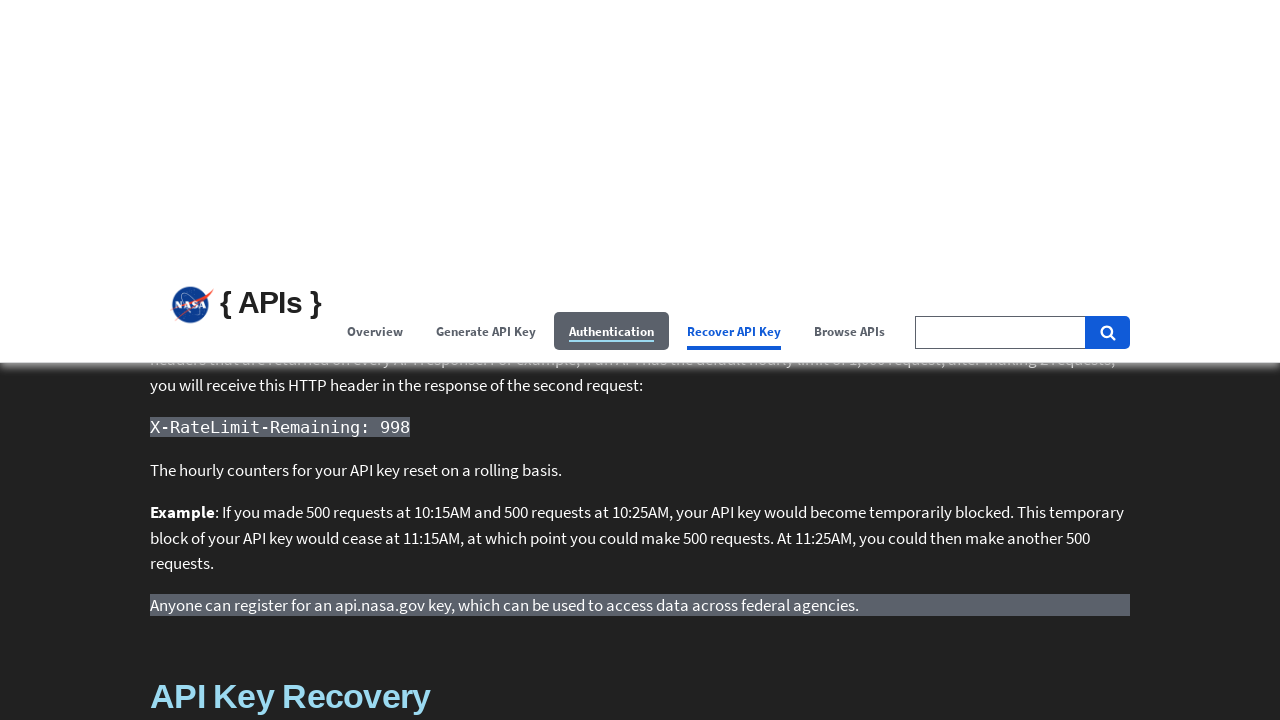

Clicked Browse APIs menu item at (850, 64) on (//span[contains(., 'Browse APIs')])[1]
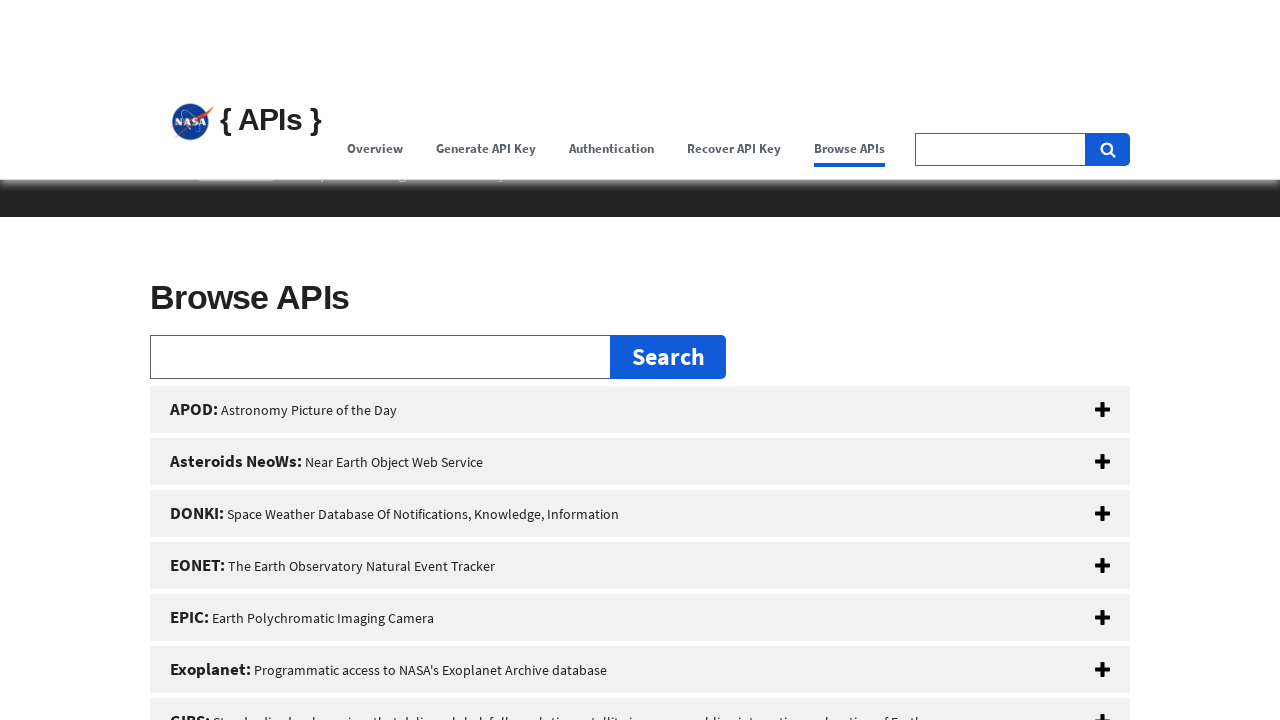

Browse APIs section is now visible
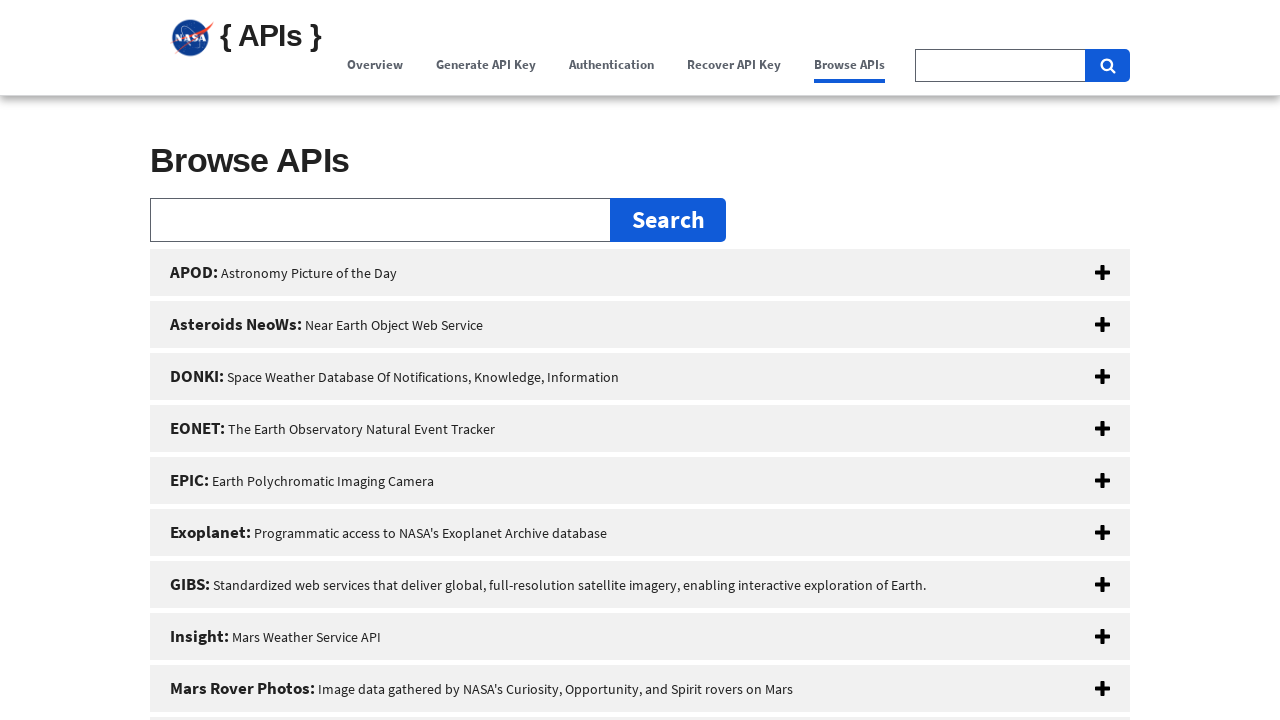

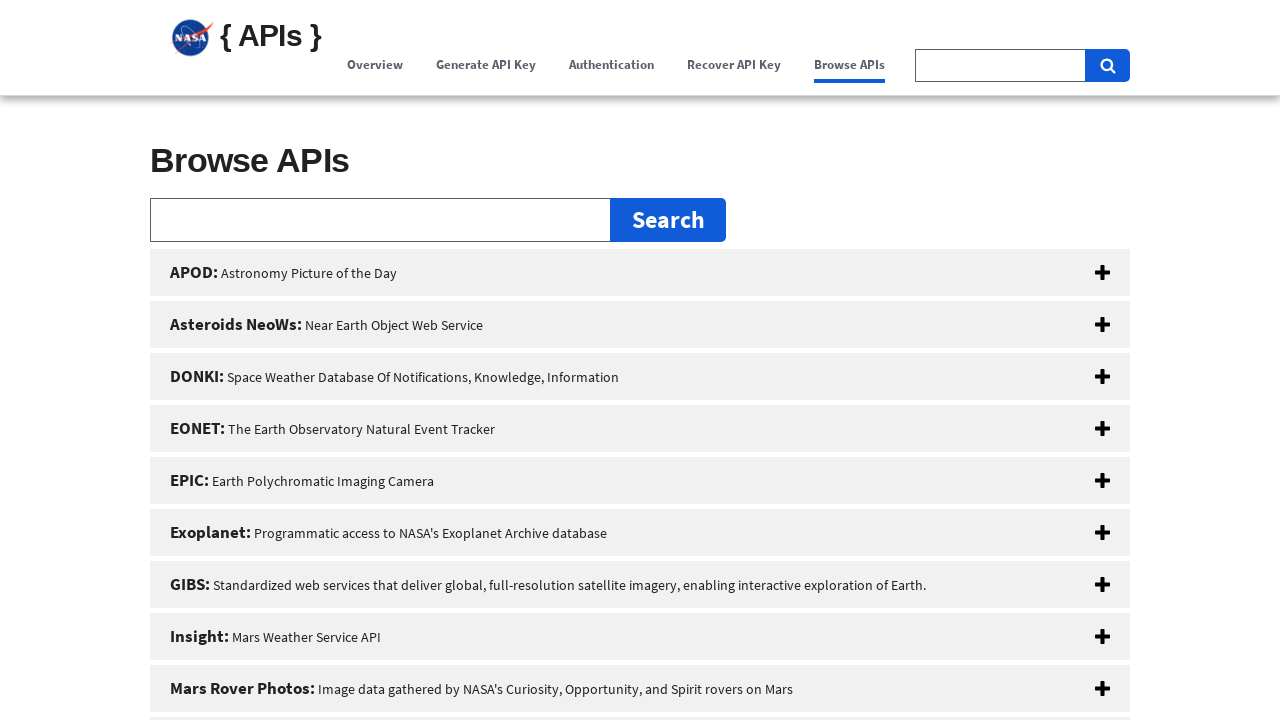